Tests search functionality by typing different names into a search field. This parameterized test runs for multiple names (Mike, Judy, Elon, Galadriel).

Starting URL: http://zero.webappsecurity.com/index.html

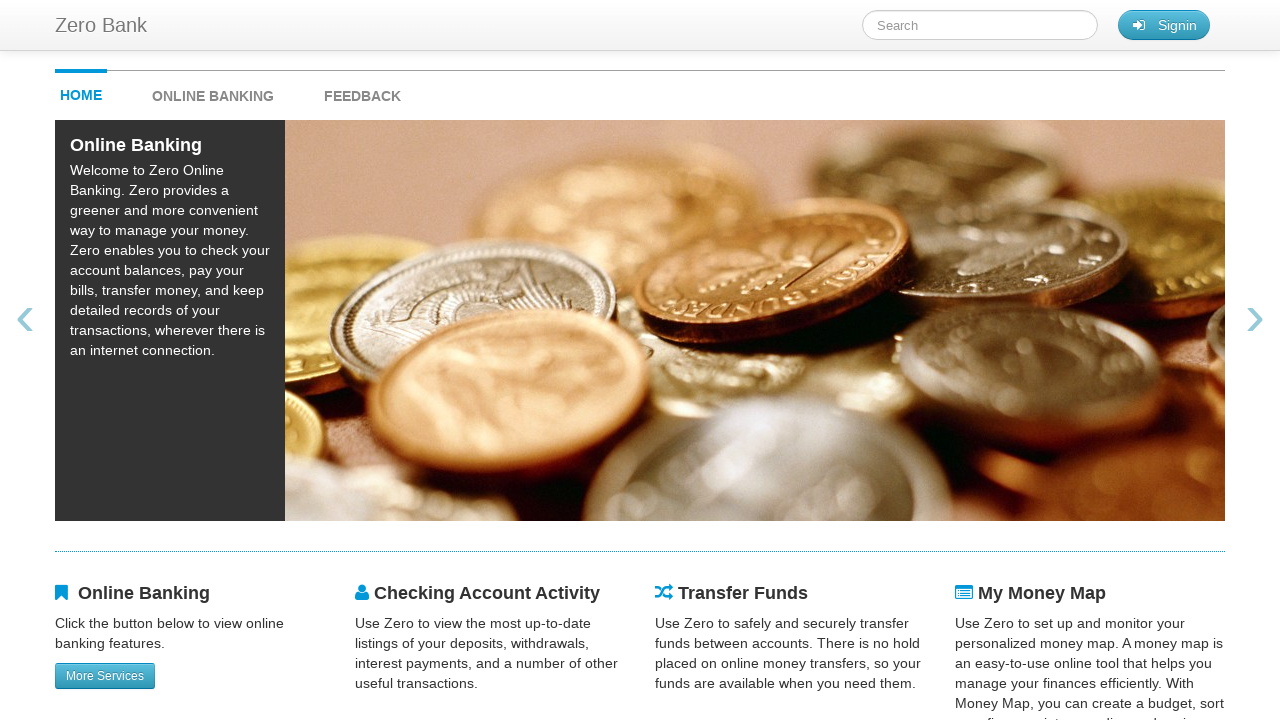

Filled search field with name 'Mike' on #searchTerm
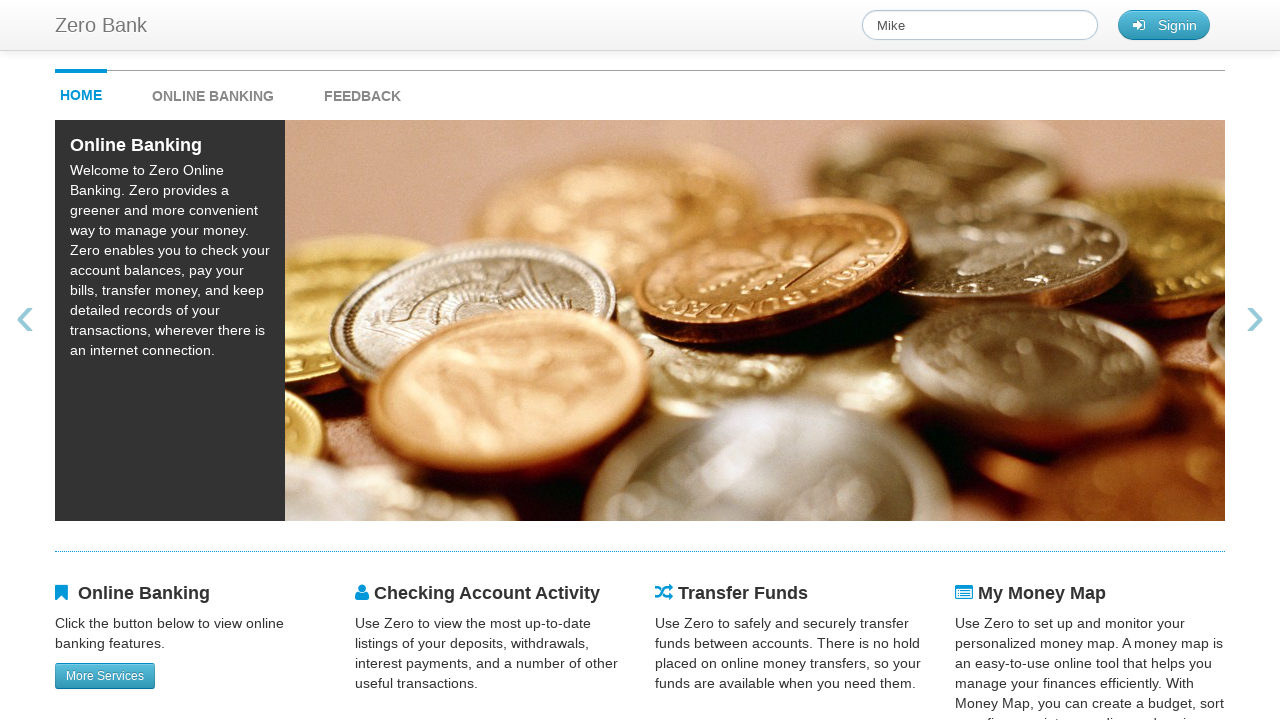

Waited for search input to be visible for 'Mike'
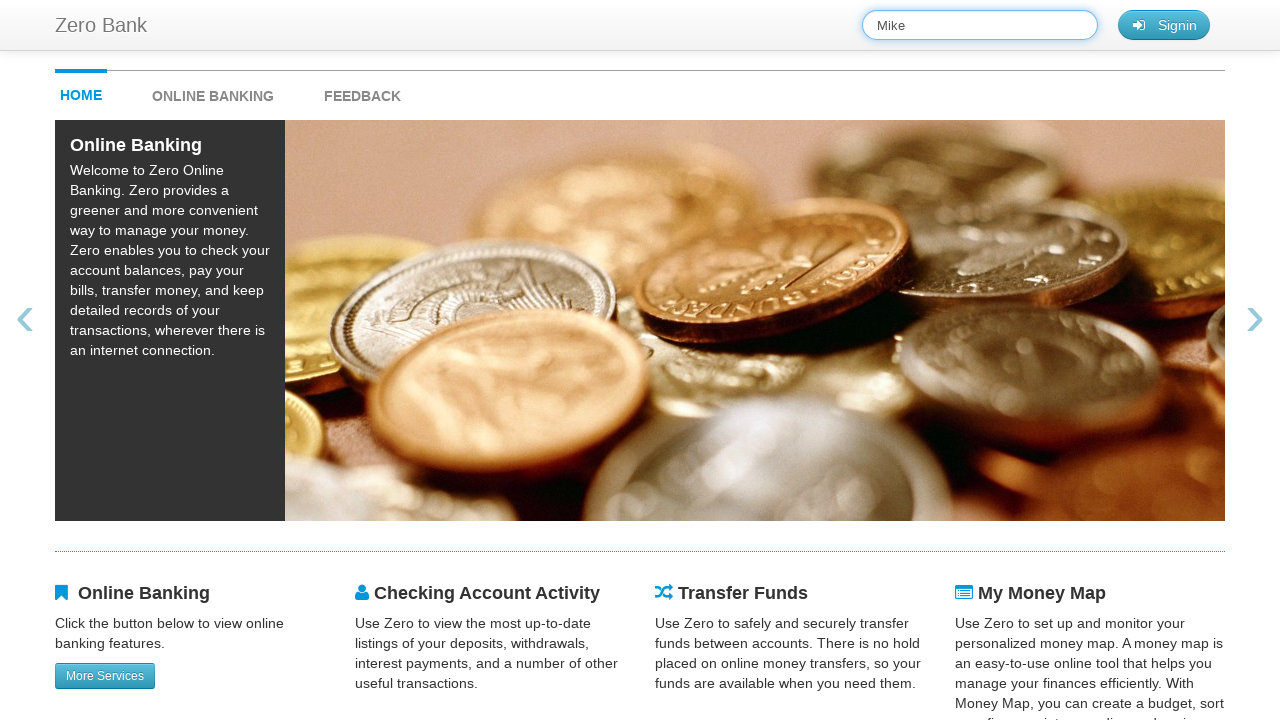

Cleared search field after searching for 'Mike' on #searchTerm
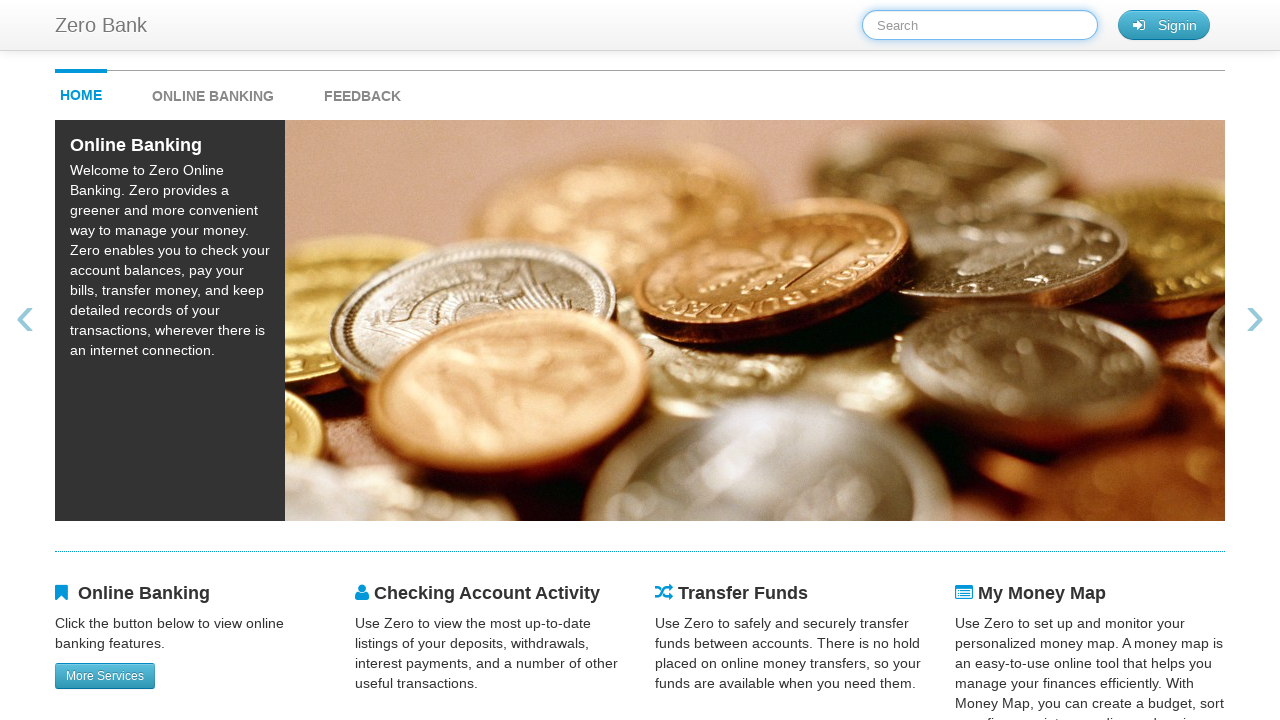

Filled search field with name 'Judy' on #searchTerm
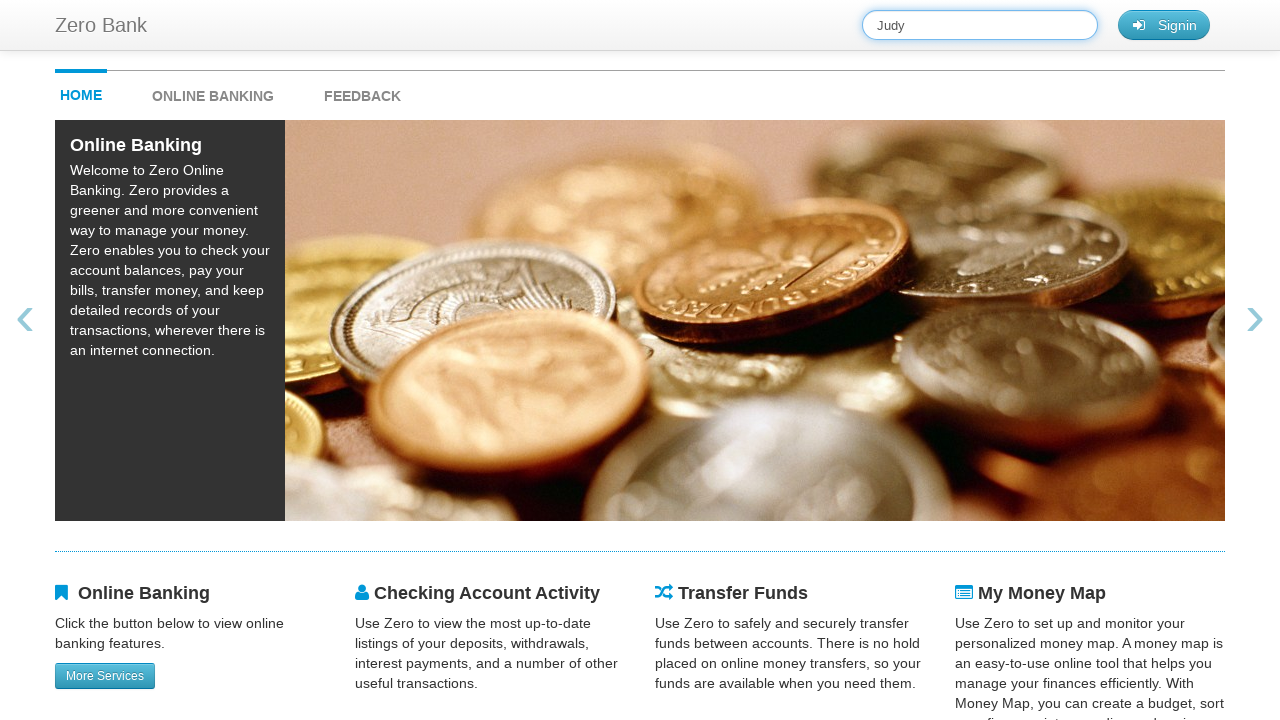

Waited for search input to be visible for 'Judy'
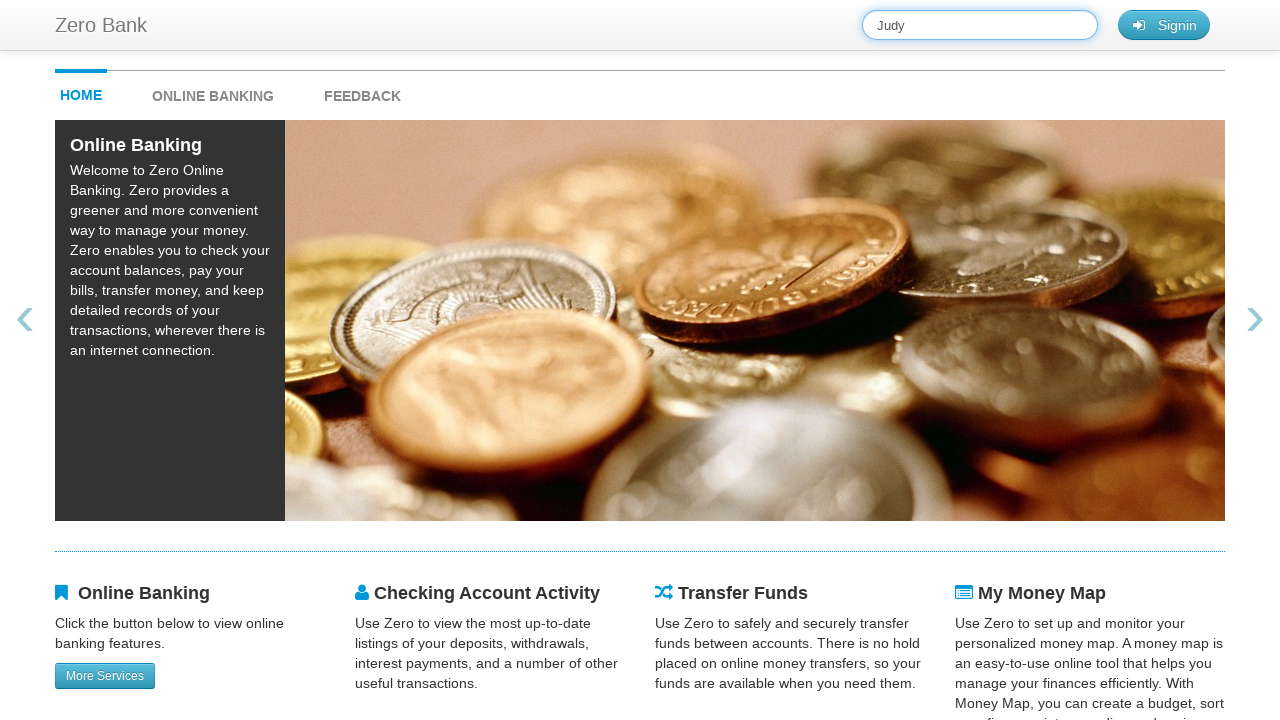

Cleared search field after searching for 'Judy' on #searchTerm
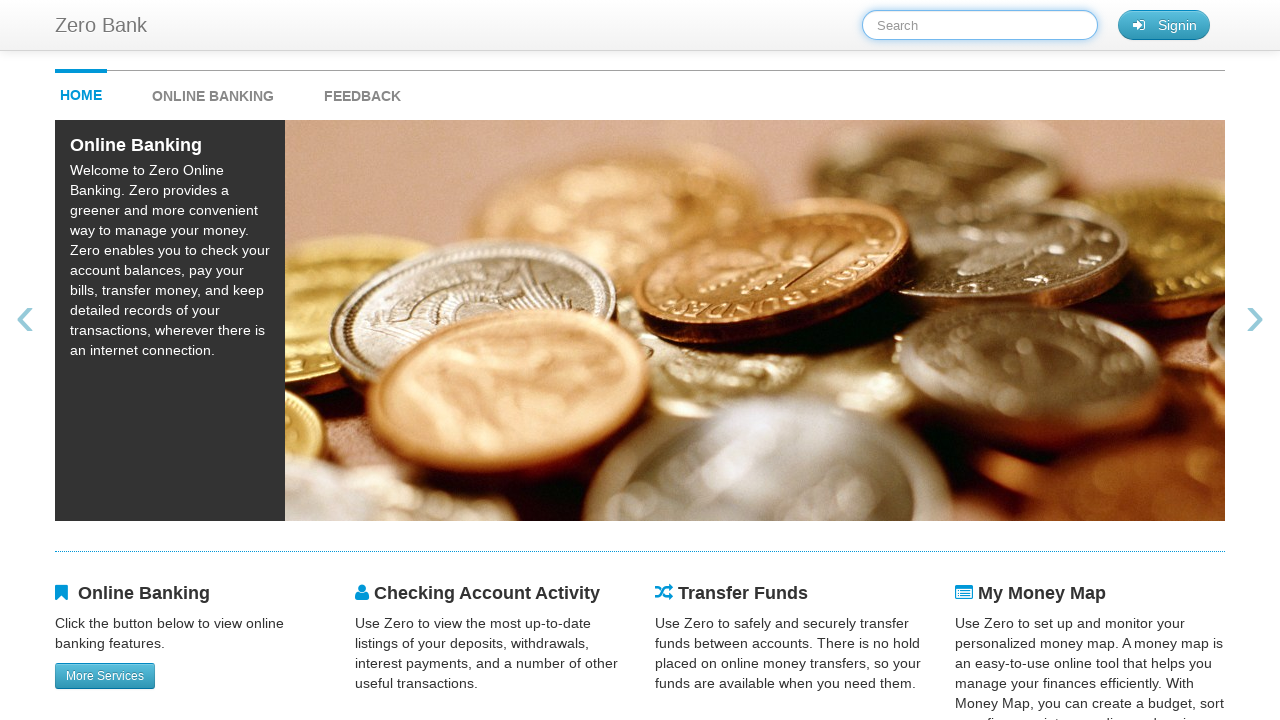

Filled search field with name 'Elon' on #searchTerm
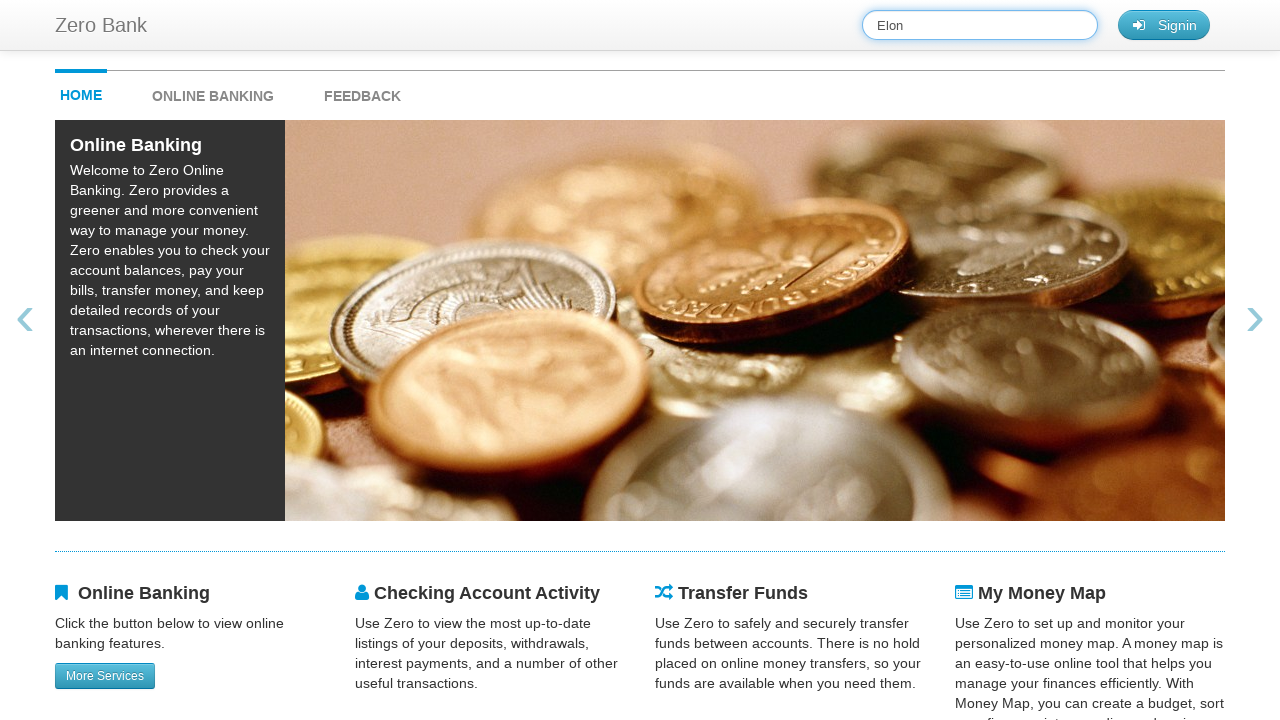

Waited for search input to be visible for 'Elon'
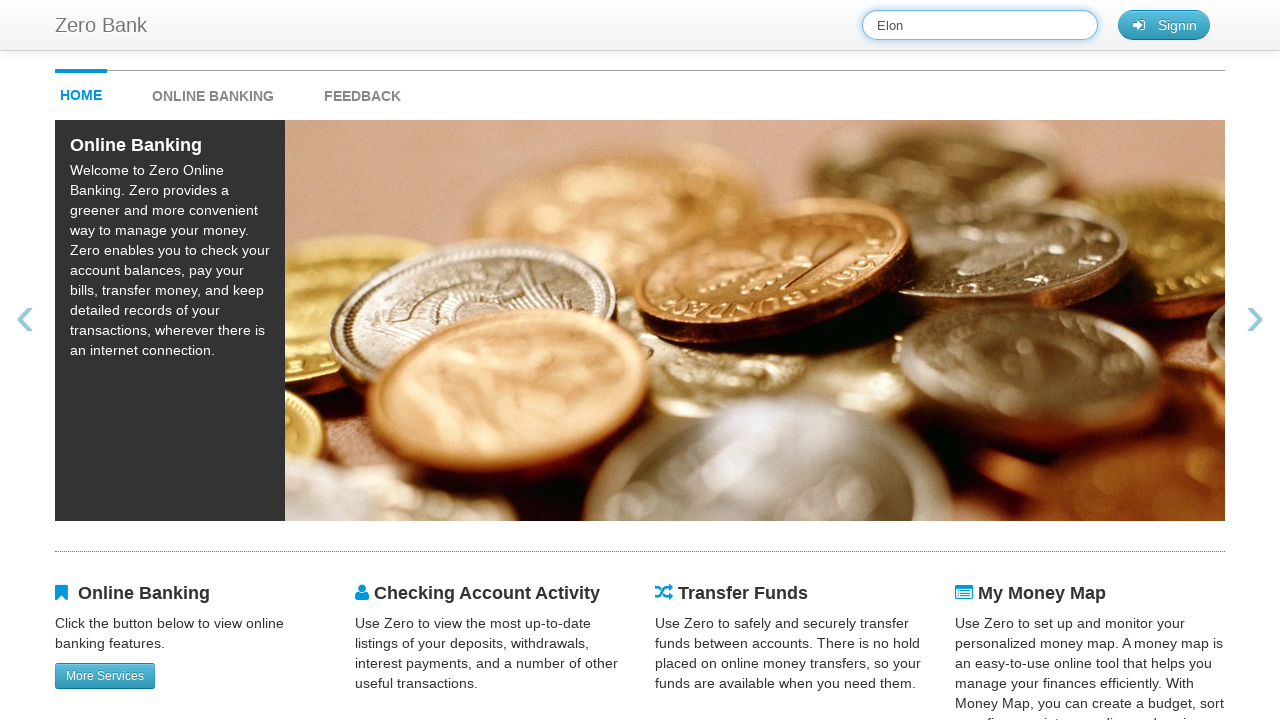

Cleared search field after searching for 'Elon' on #searchTerm
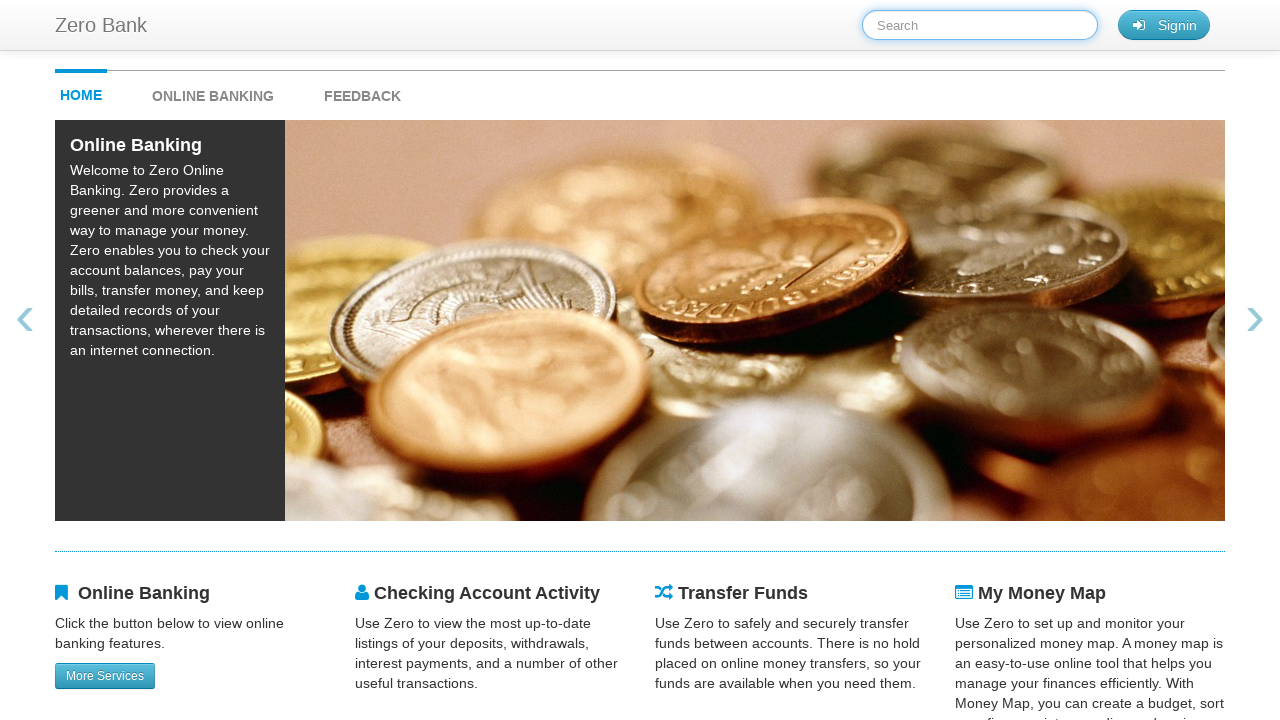

Filled search field with name 'Galadriel' on #searchTerm
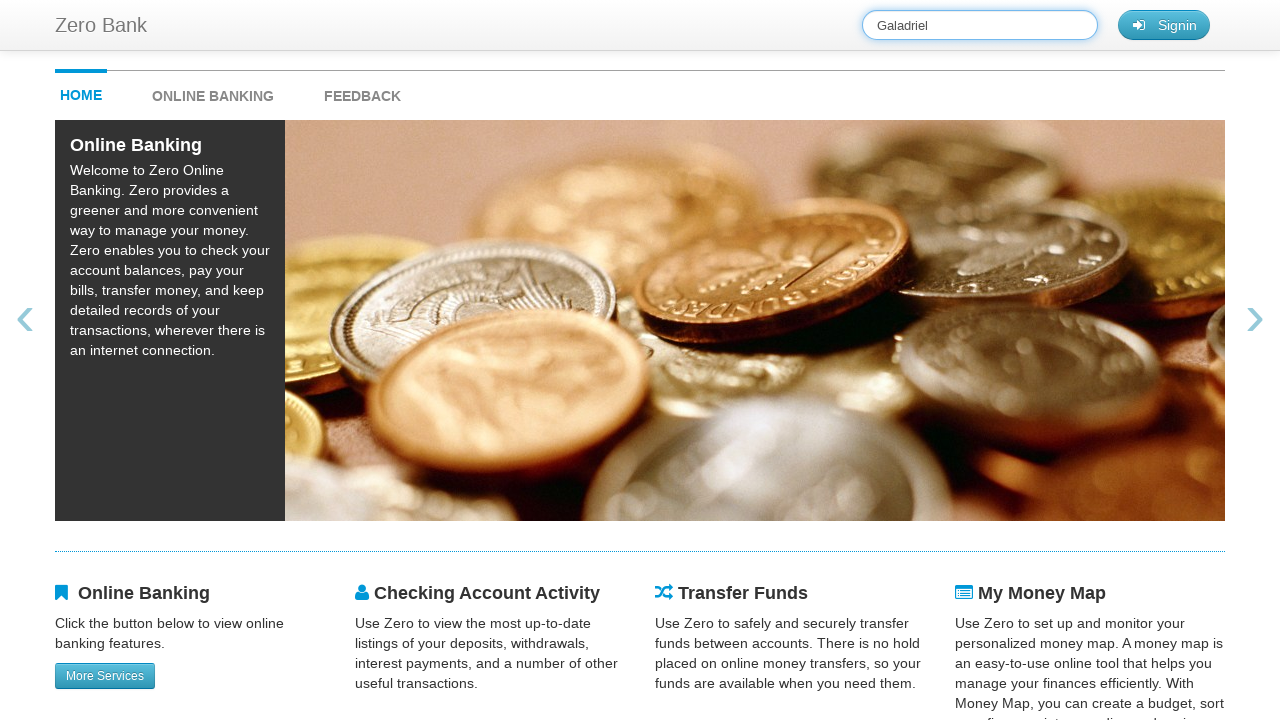

Waited for search input to be visible for 'Galadriel'
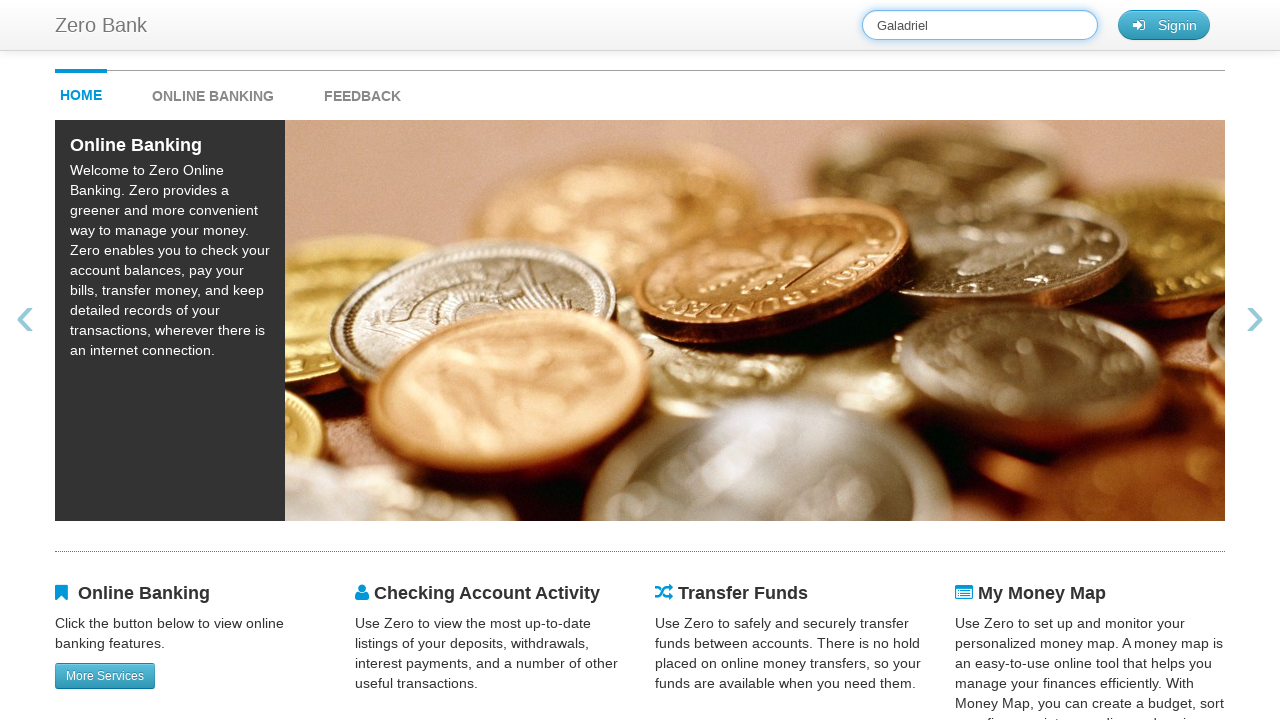

Cleared search field after searching for 'Galadriel' on #searchTerm
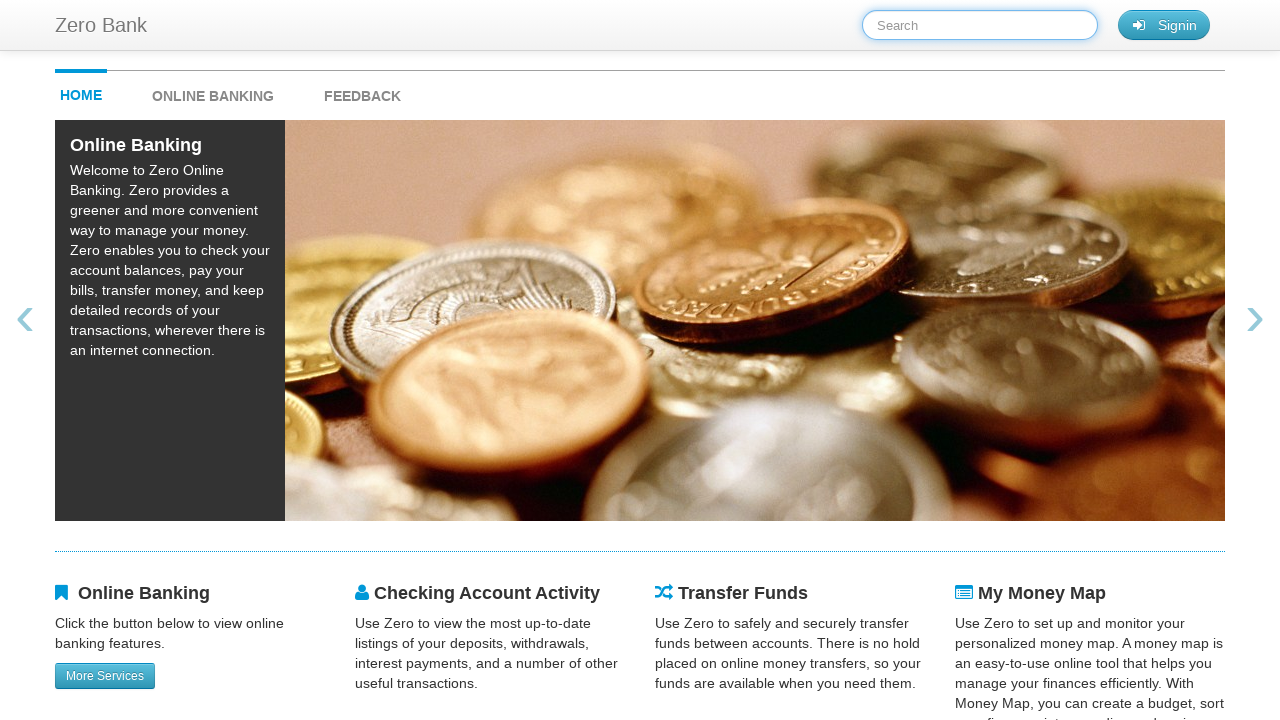

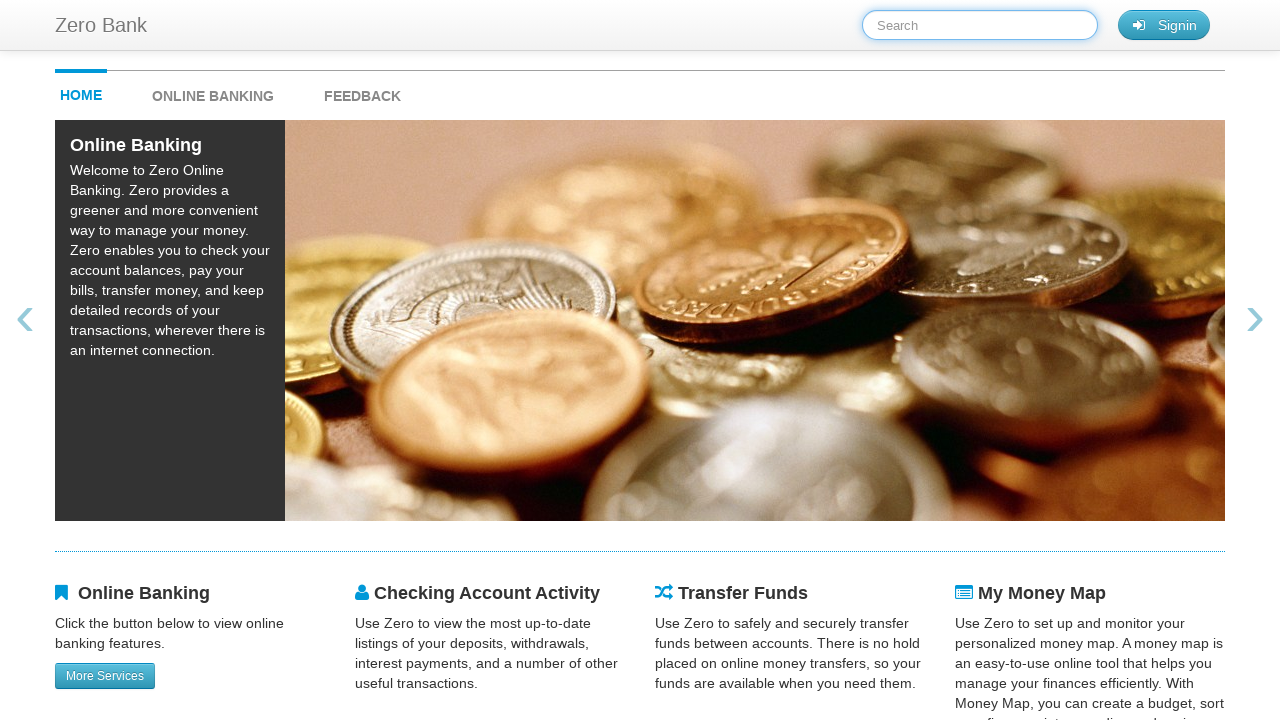